Navigates to OrangeHRM demo login page and verifies that the company logo is displayed

Starting URL: https://opensource-demo.orangehrmlive.com/web/index.php/auth/login

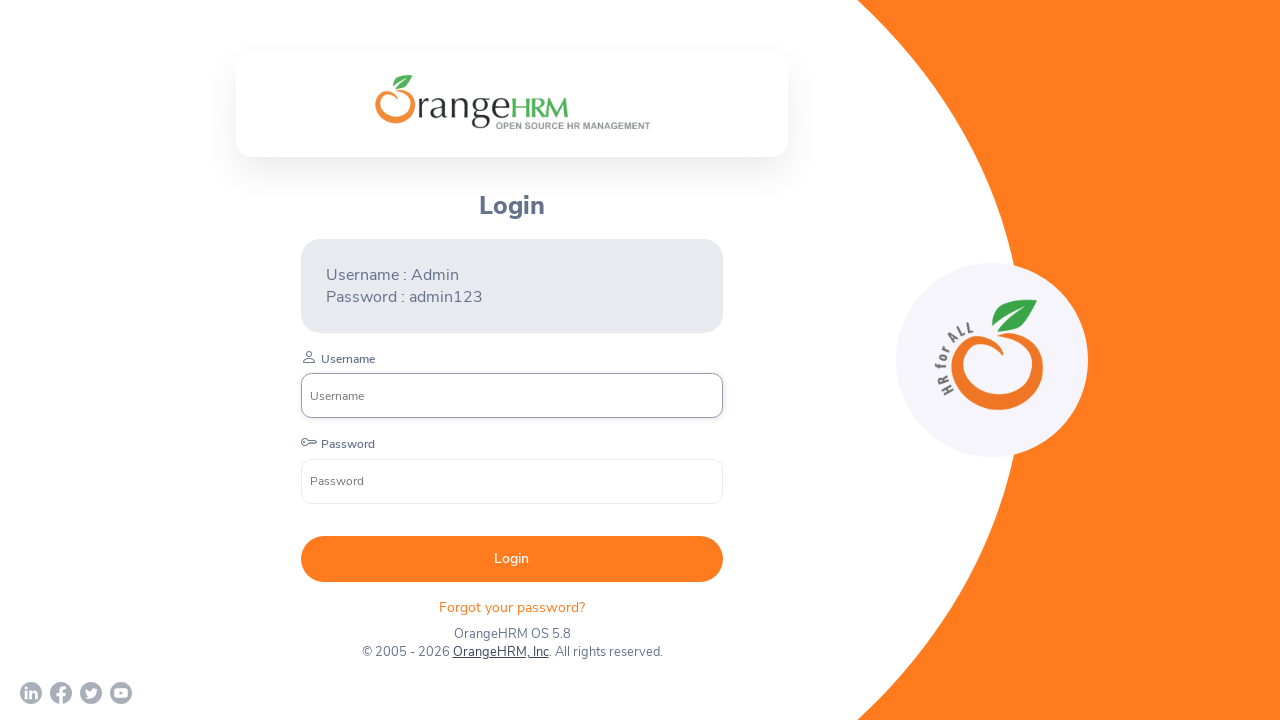

Navigated to OrangeHRM demo login page
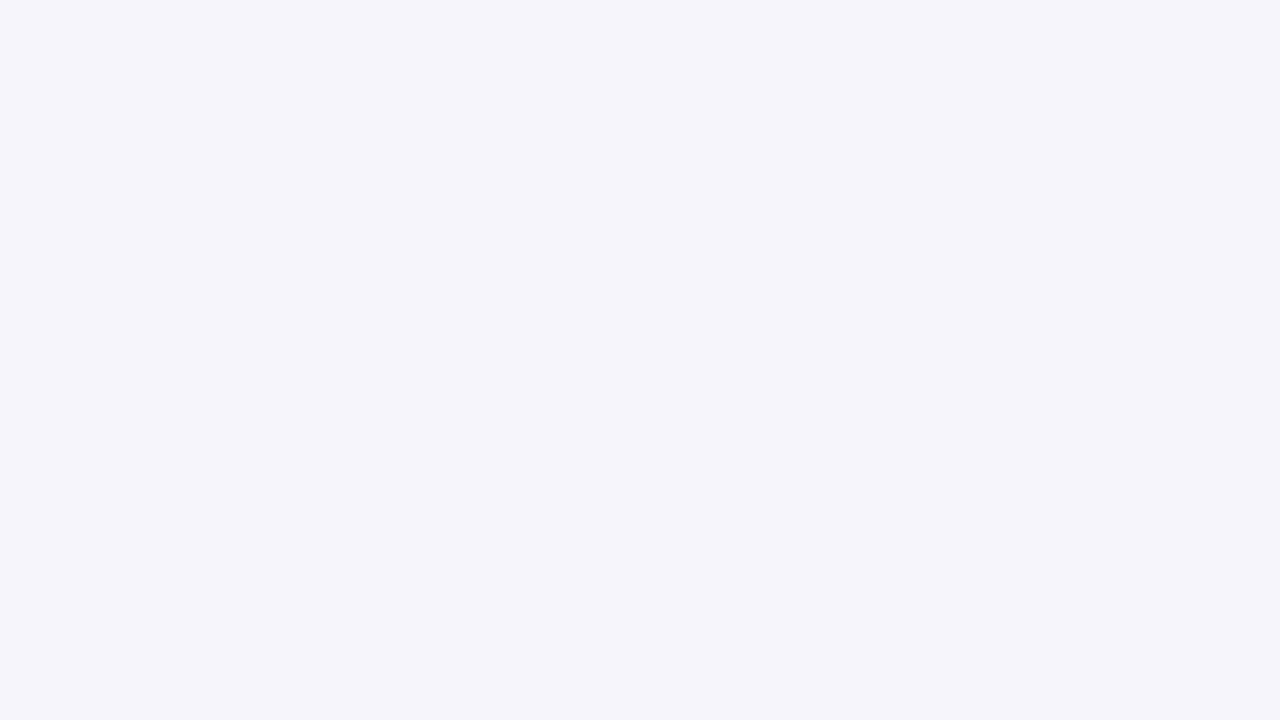

Located company logo element
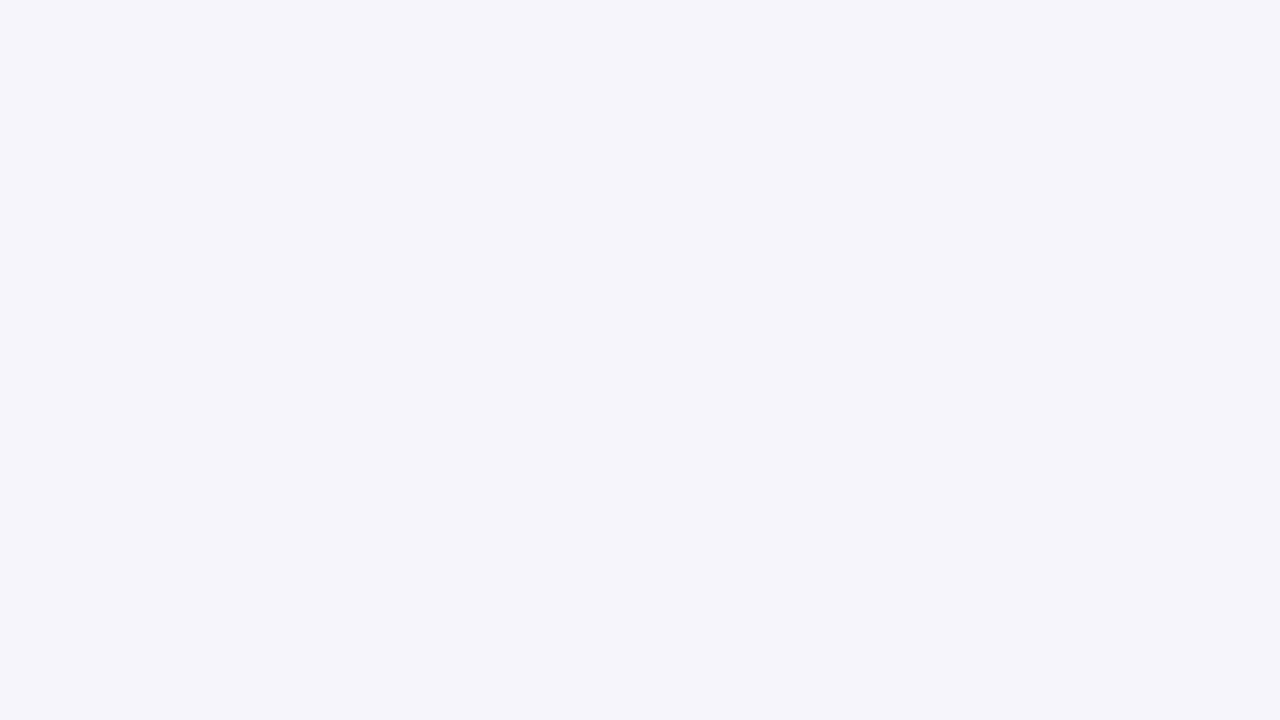

Verified company logo visibility: False
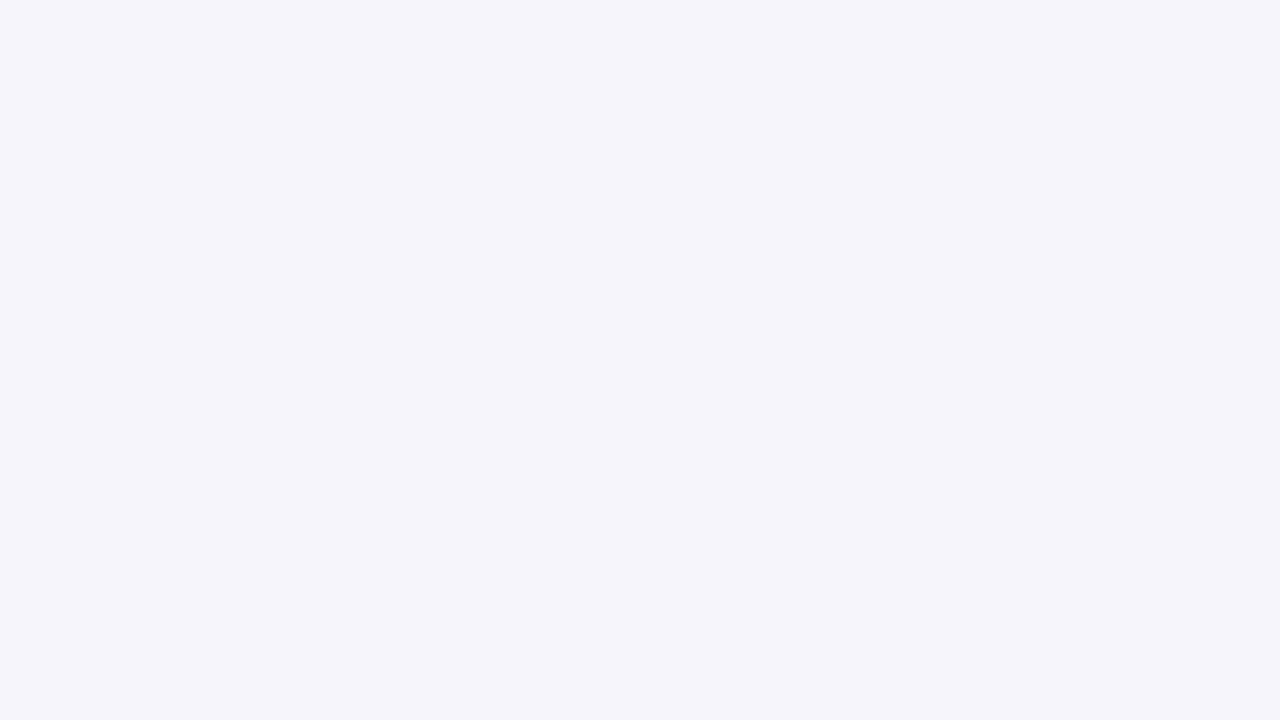

Printed logo visibility status: False
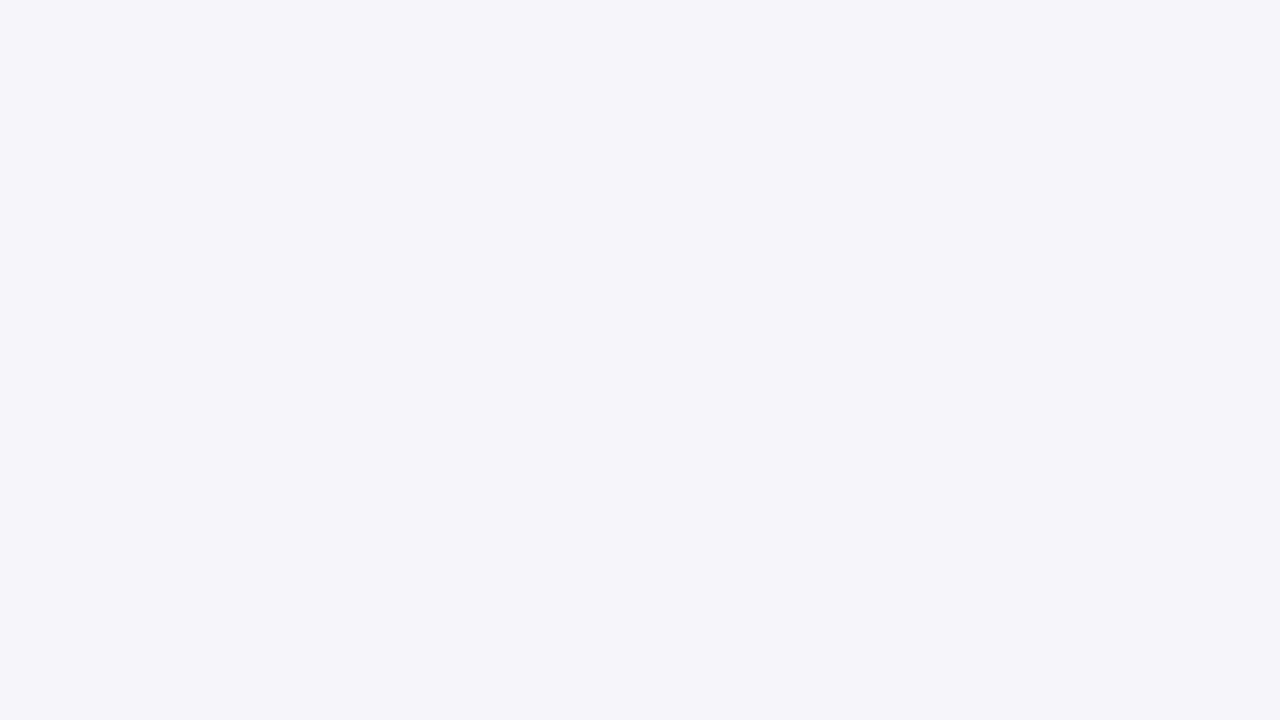

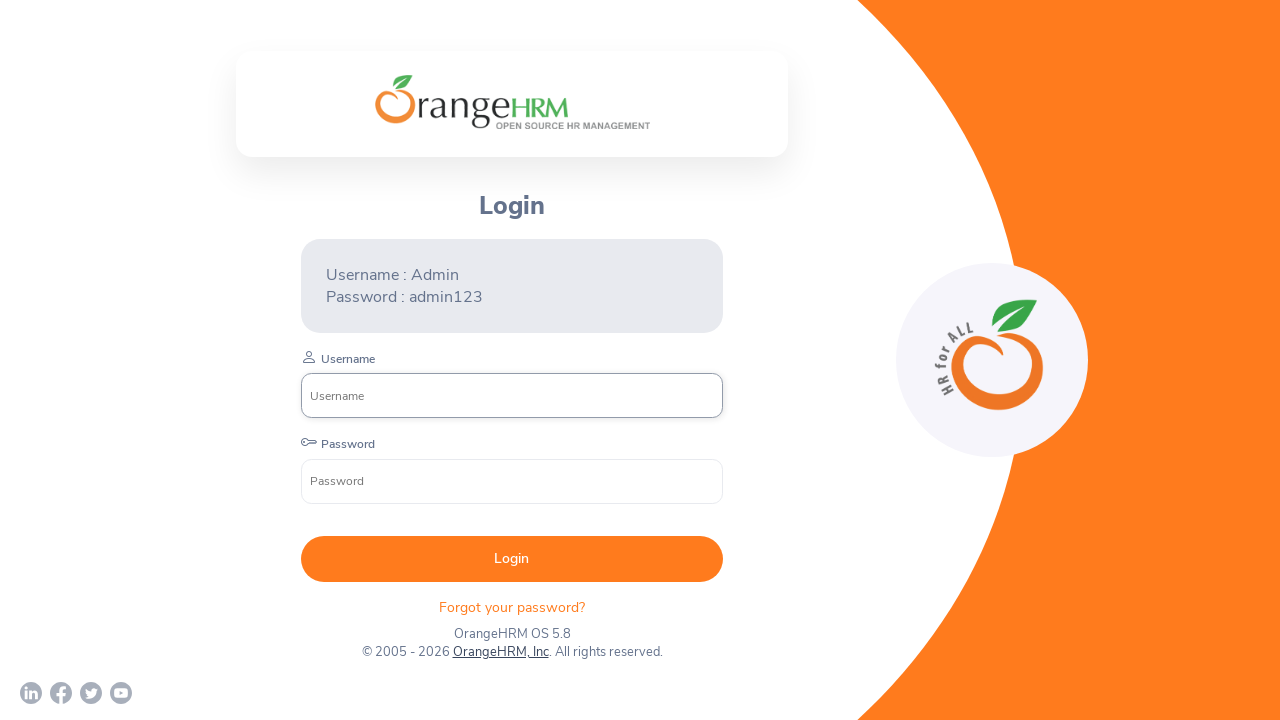